Tests the House Financial Disclosure search functionality by navigating to the search tab, selecting a filing year from the dropdown, and submitting a search query to view results.

Starting URL: https://disclosures-clerk.house.gov/FinancialDisclosure

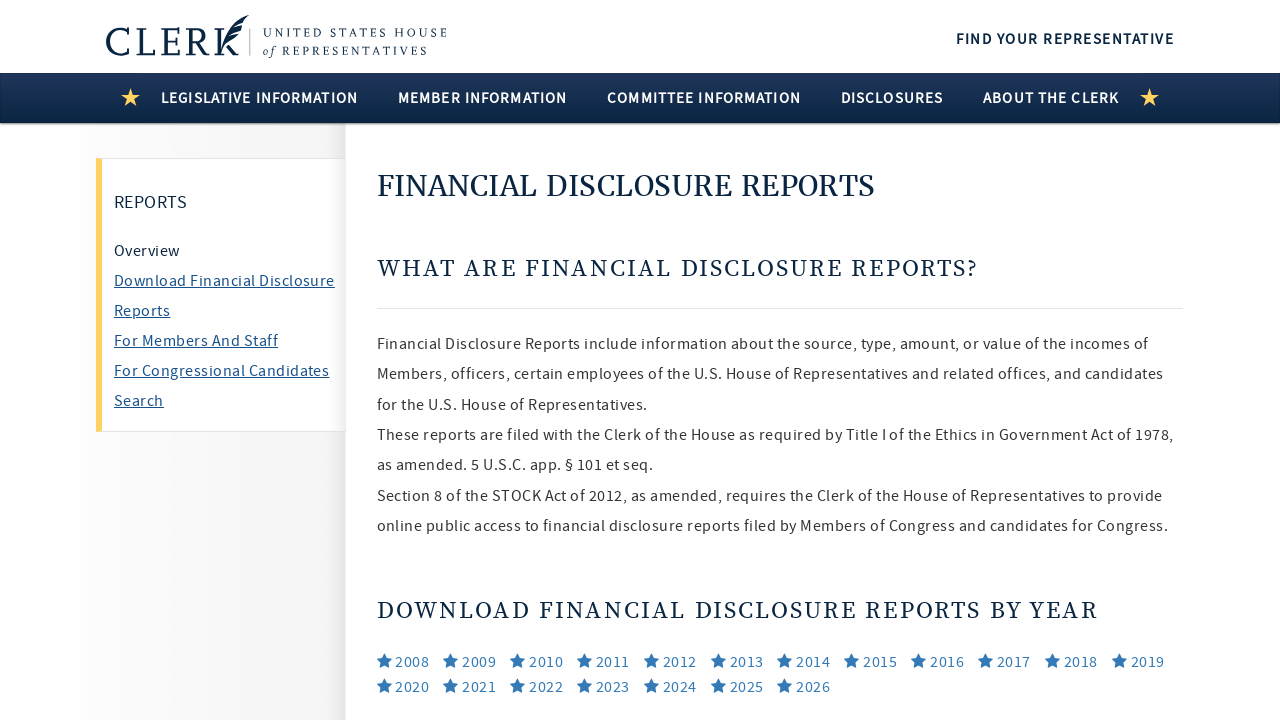

Page loaded and network became idle
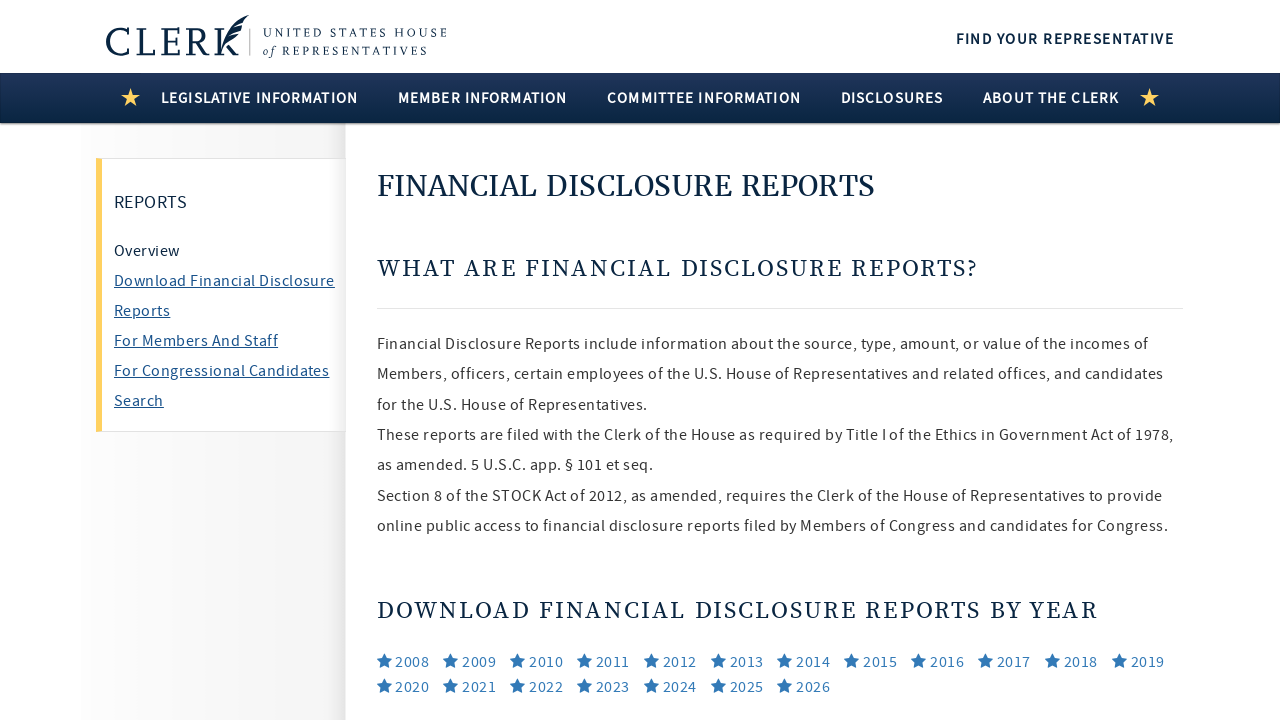

Clicked Search navigation link at (230, 401) on a[href="#Search"][data-toggle="pill"]
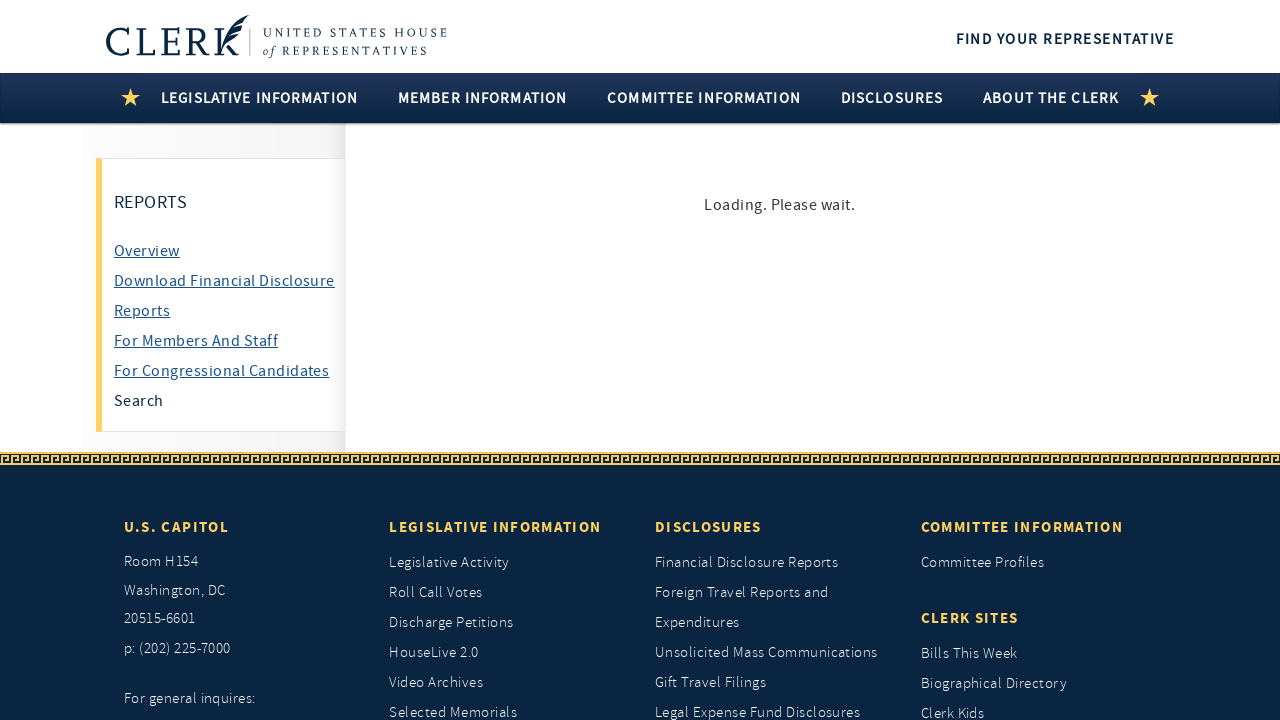

Filing year dropdown became visible
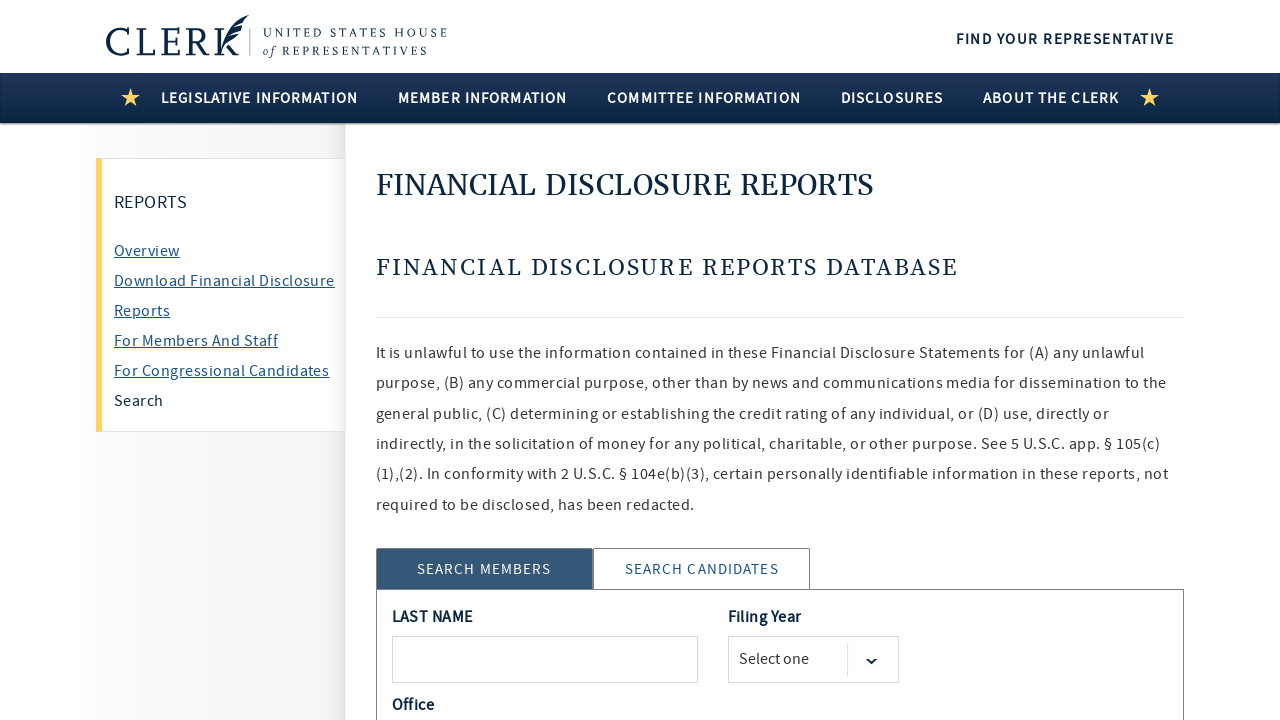

Retrieved all filing year options from dropdown
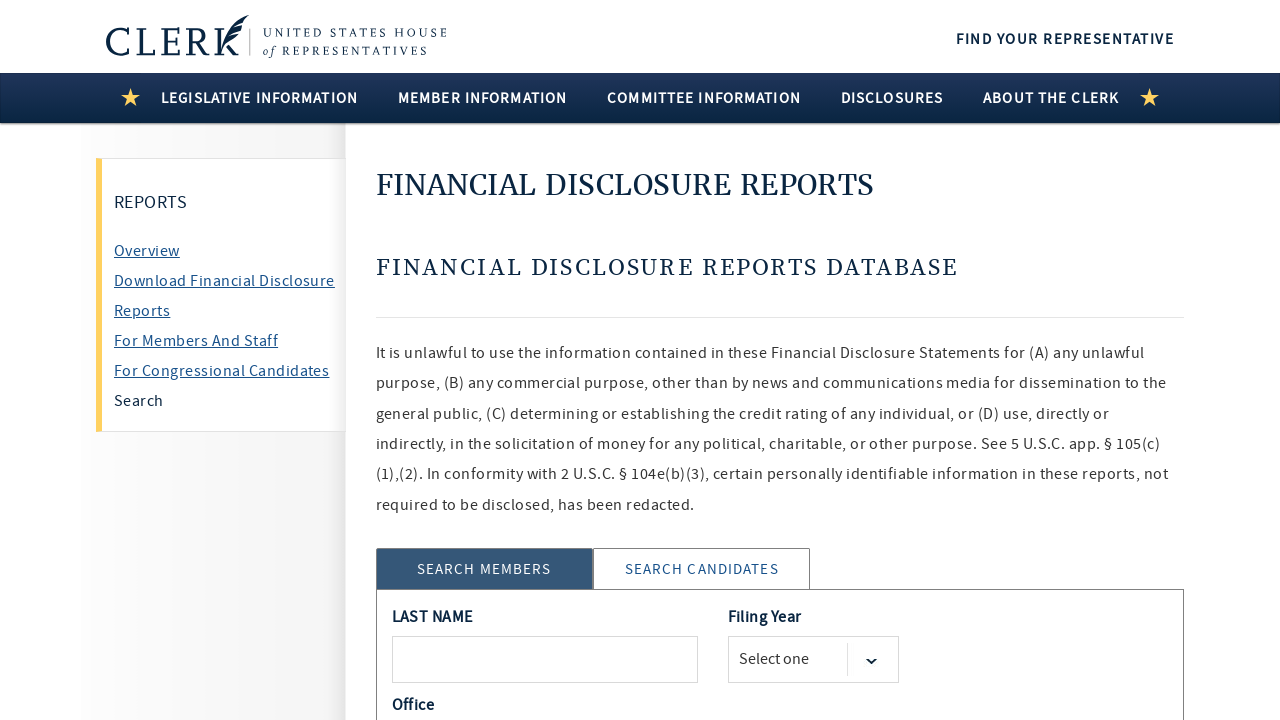

Identified most recent filing year: 2026
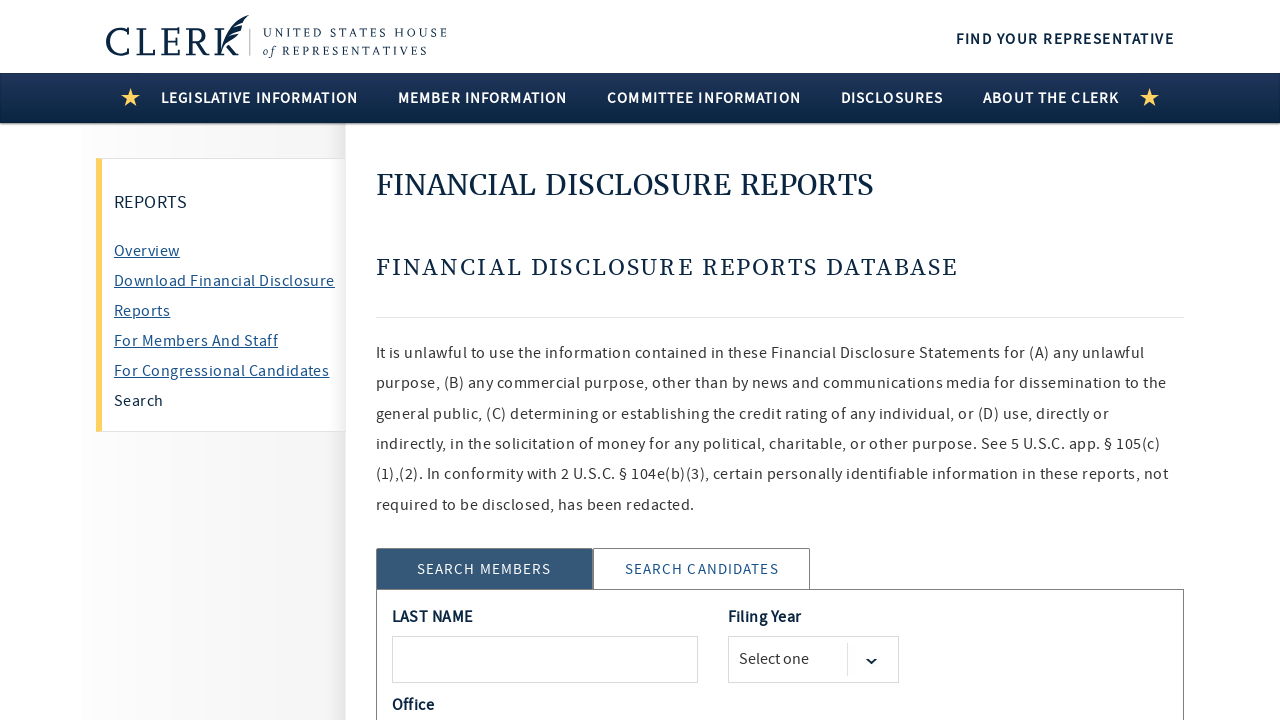

Selected 2026 from filing year dropdown on #FilingYear
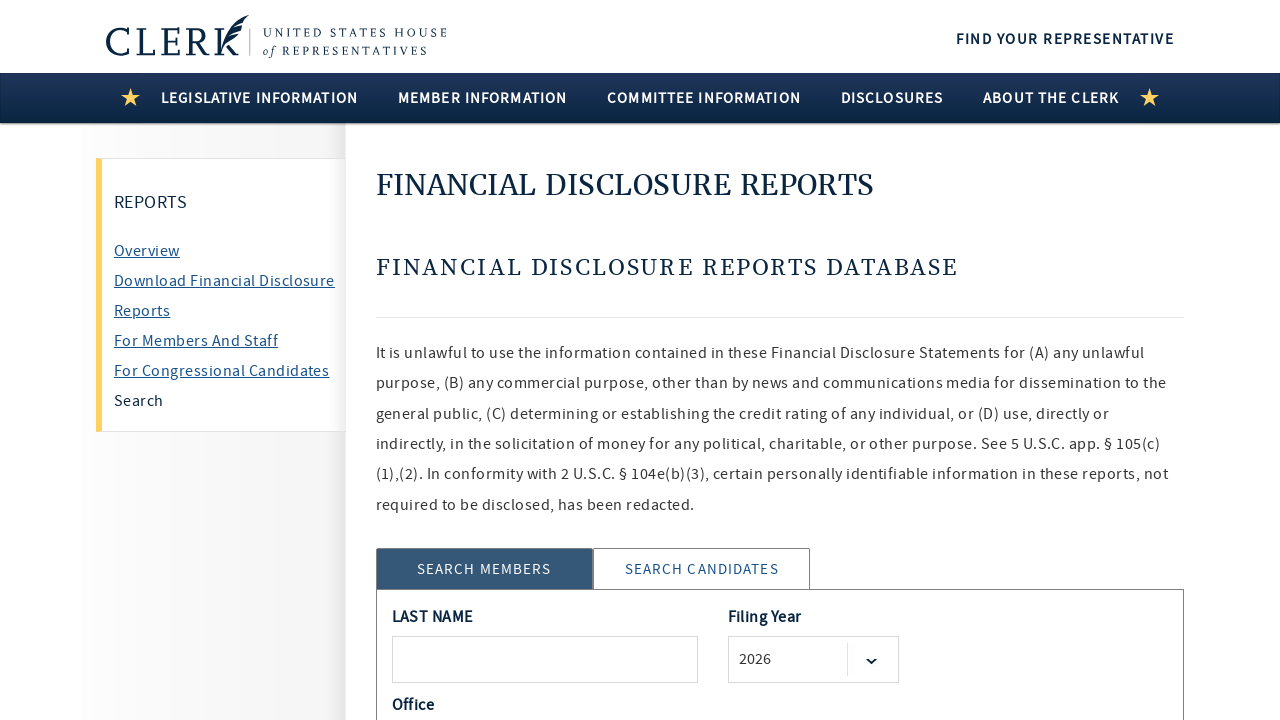

Clicked Search button to submit query at (489, 361) on internal:role=button[name="Search"i]
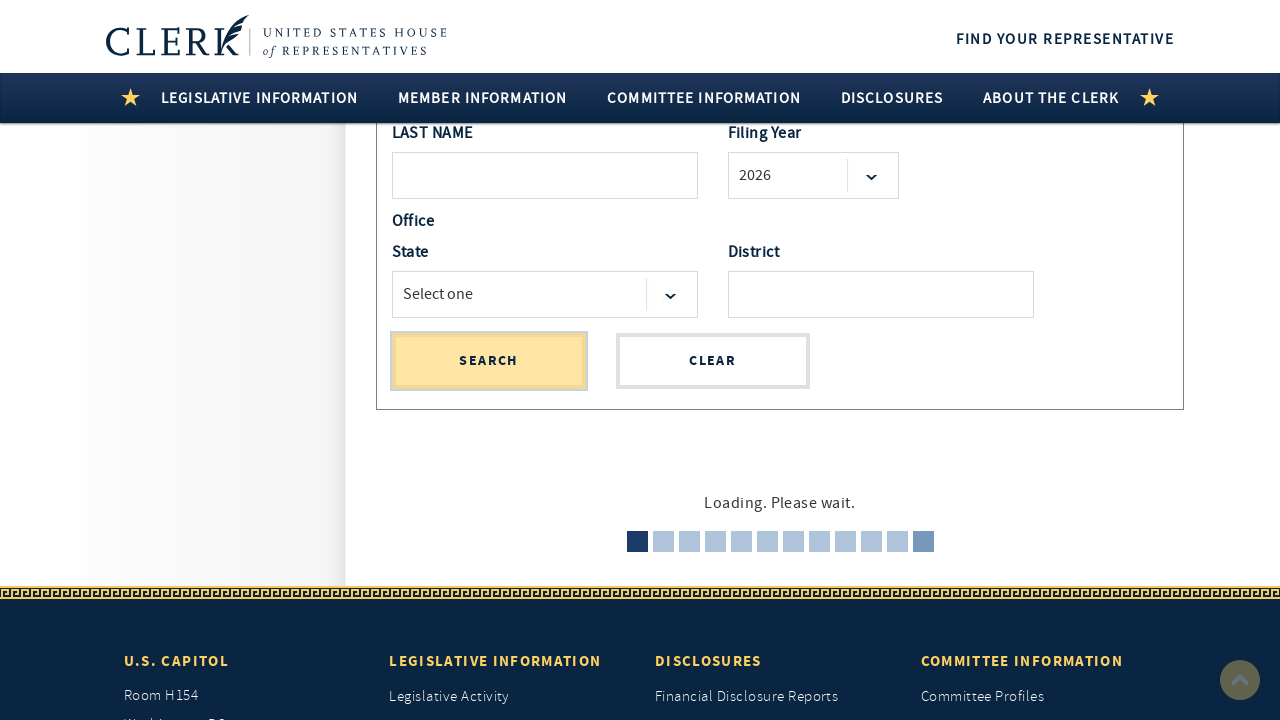

Search results table loaded successfully
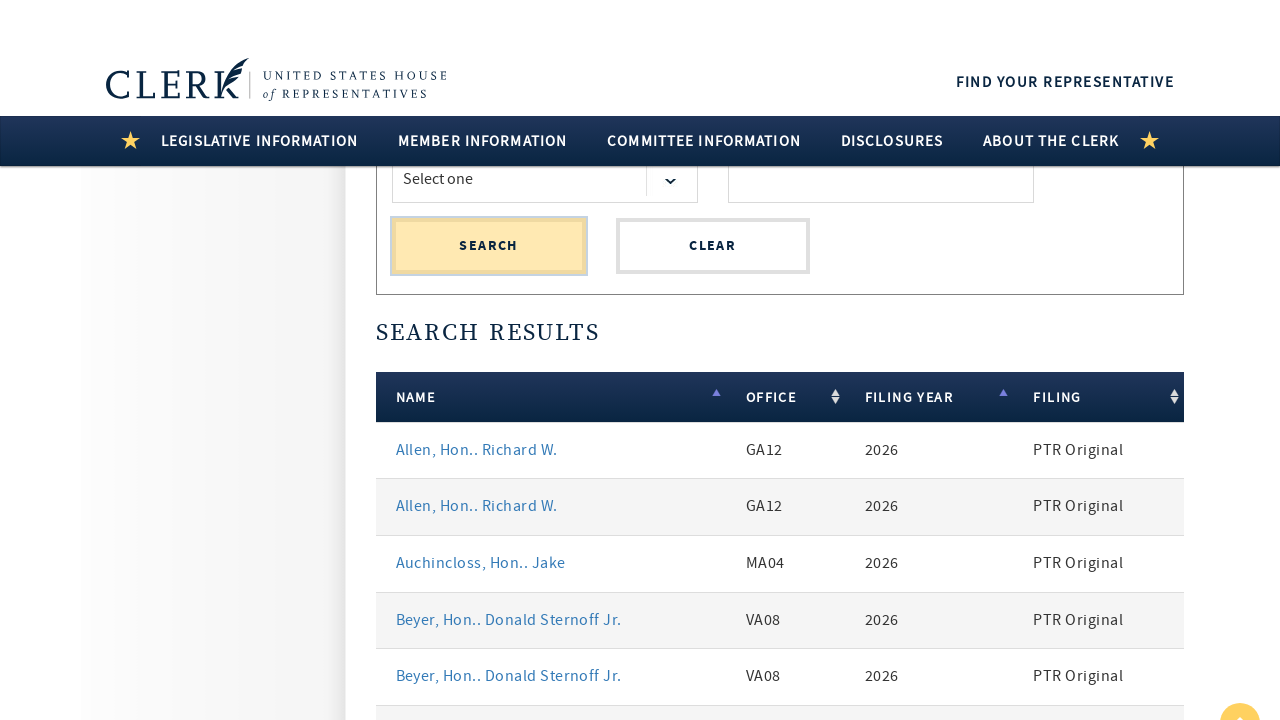

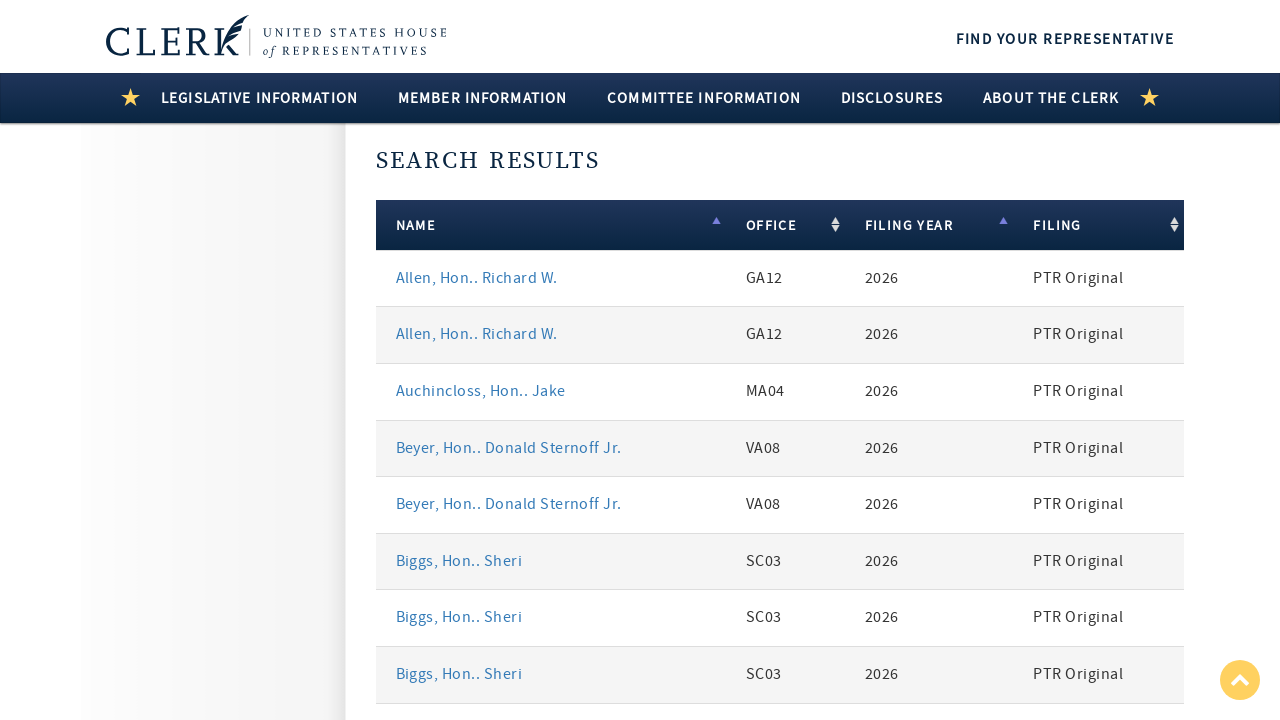